Tests addition functionality of the calculator by computing 8 + 8 and verifying the result is 16

Starting URL: http://juliemr.github.io/protractor-demo/

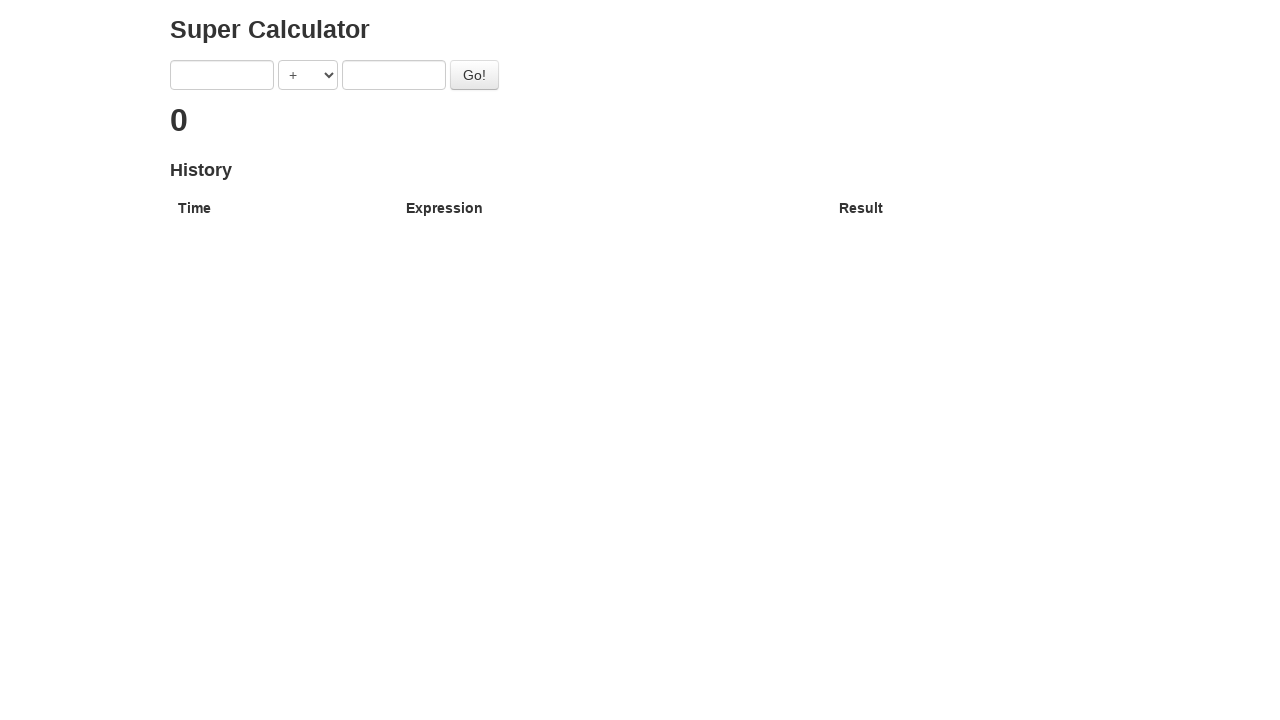

Filled first input field with '8' on input[ng-model='first']
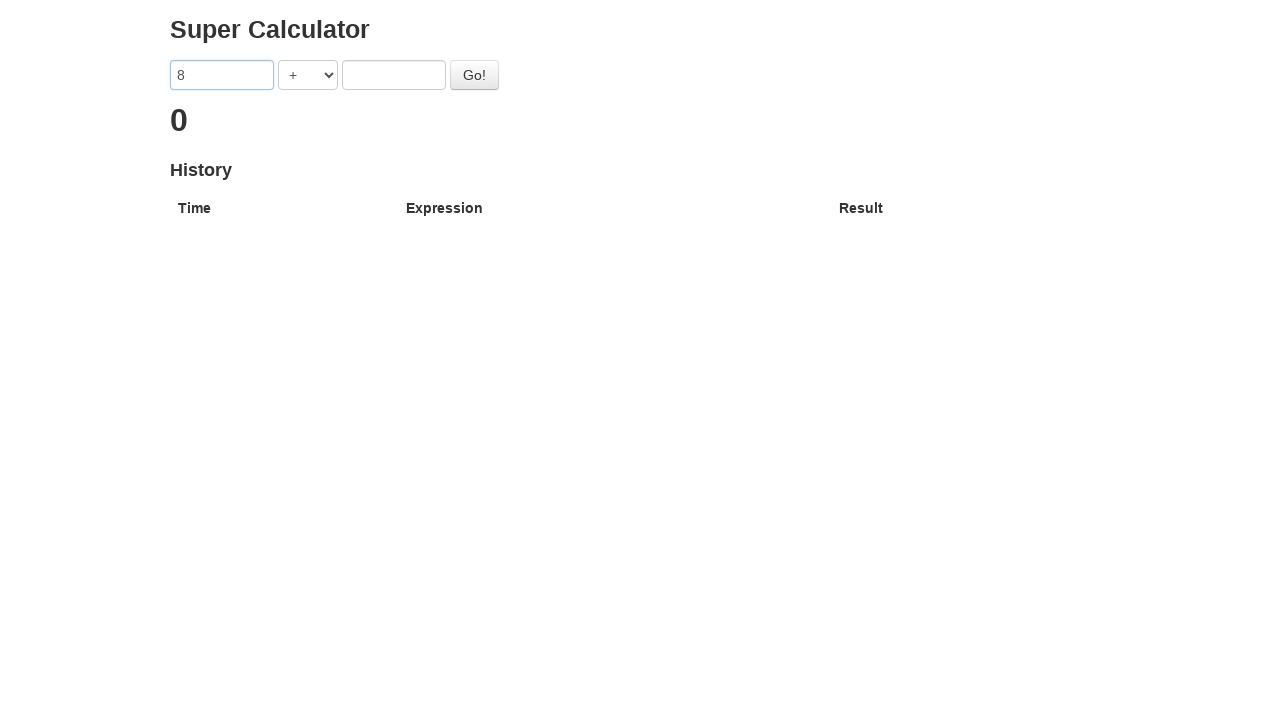

Filled second input field with '8' on input[ng-model='second']
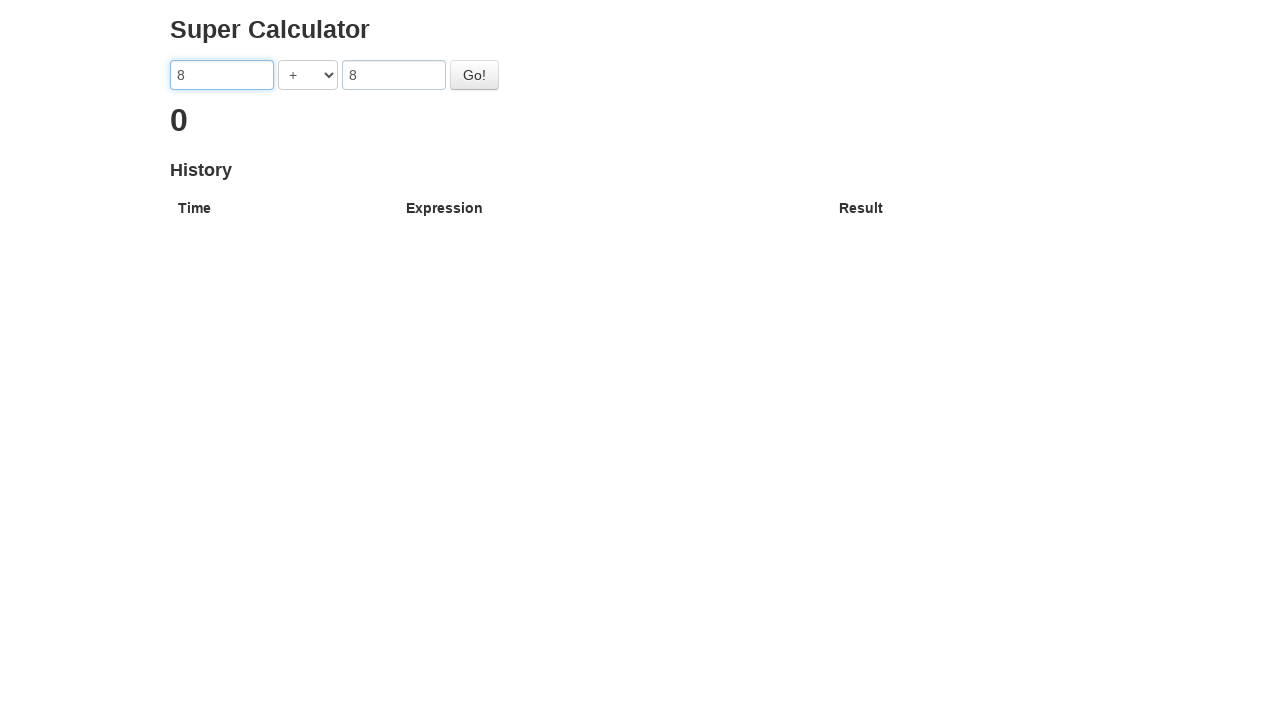

Clicked operator dropdown at (308, 75) on select[ng-model='operator']
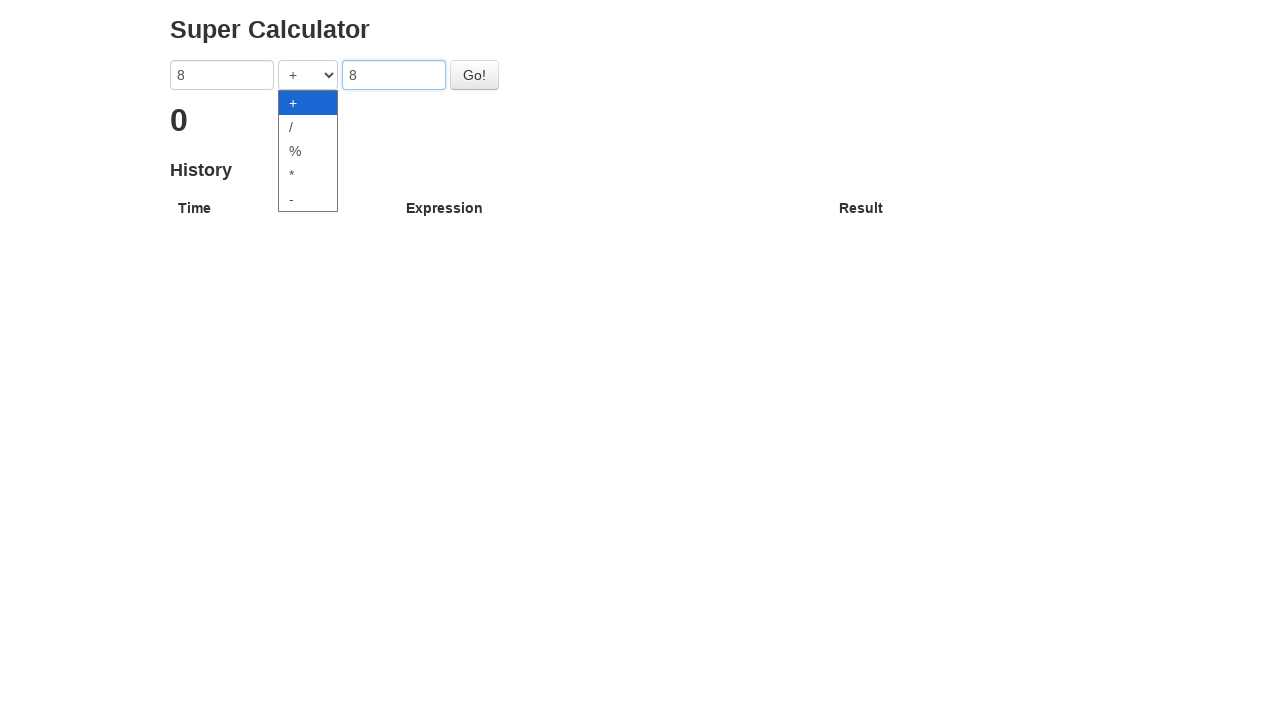

Selected addition operator from dropdown on select[ng-model='operator']
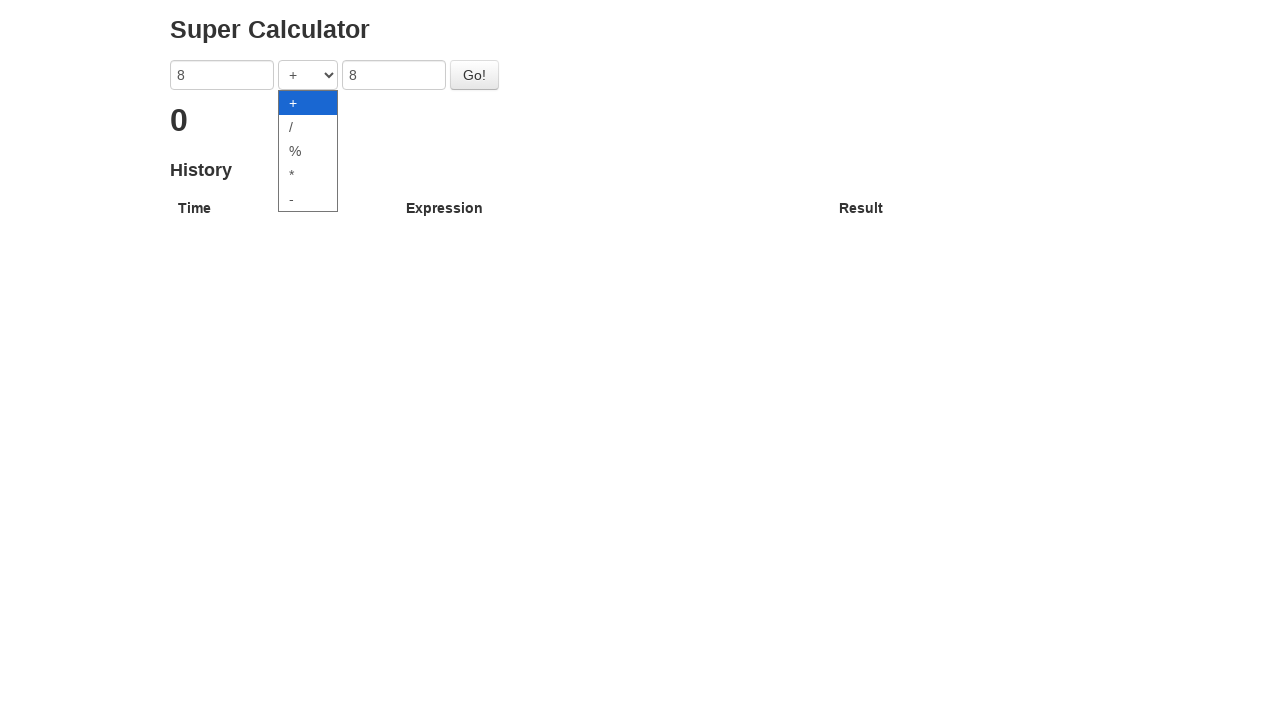

Clicked Go button to calculate at (474, 75) on #gobutton
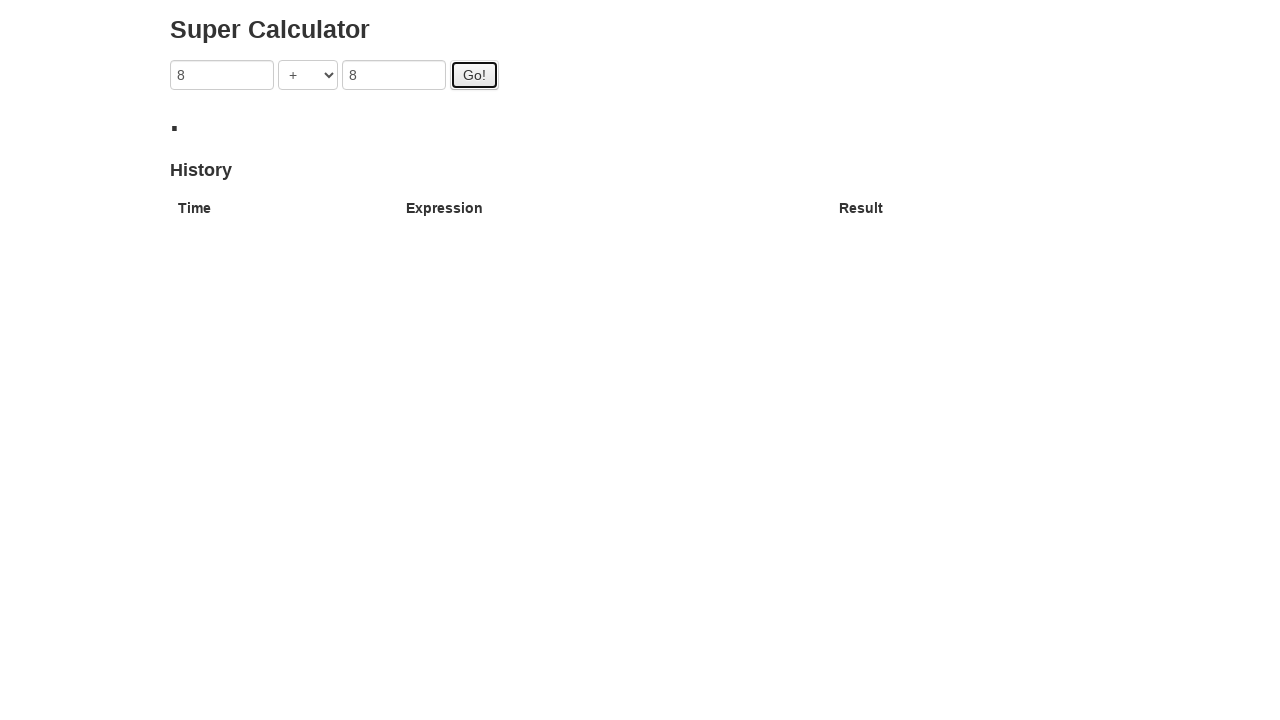

Waited for calculation result
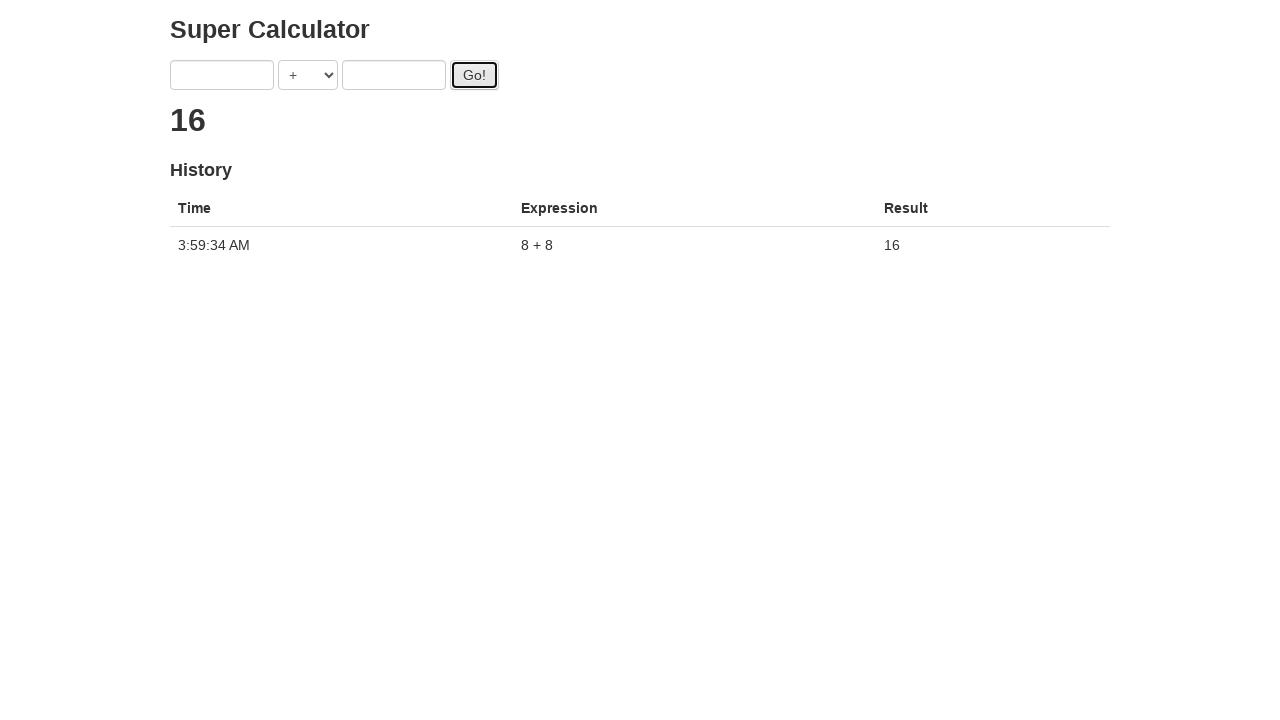

Retrieved result: 16
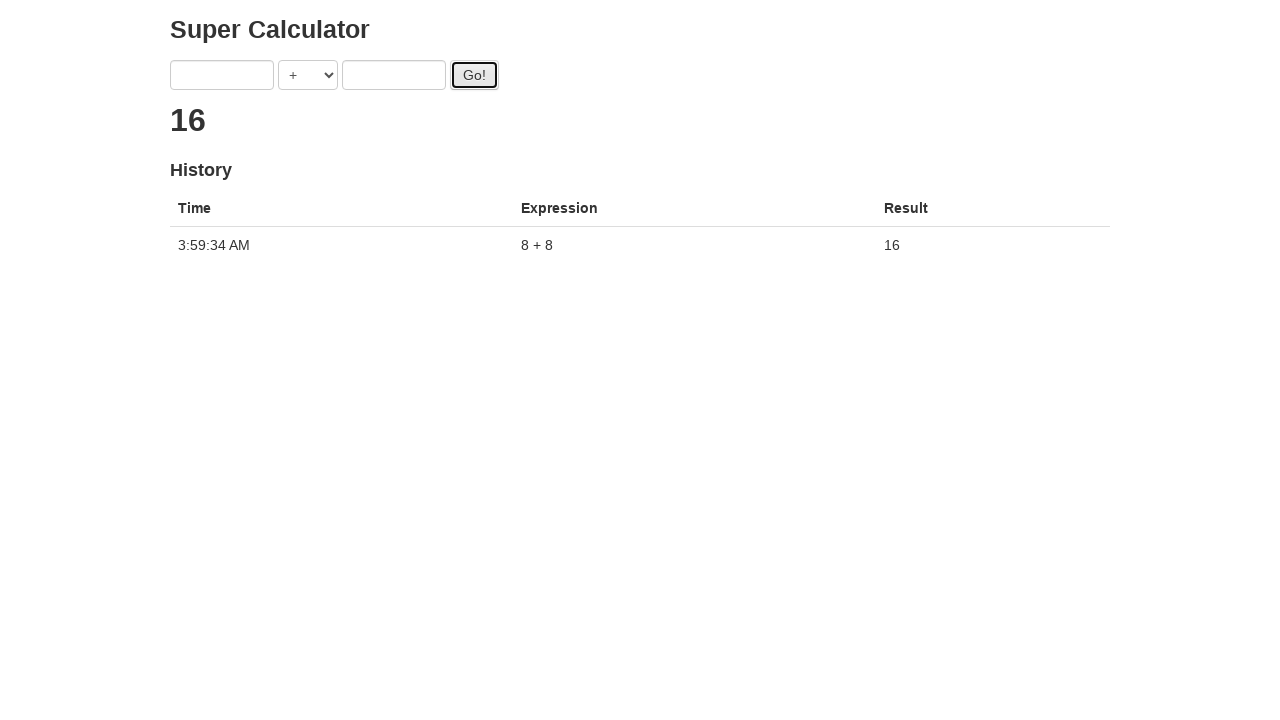

Verified that 8 + 8 = 16
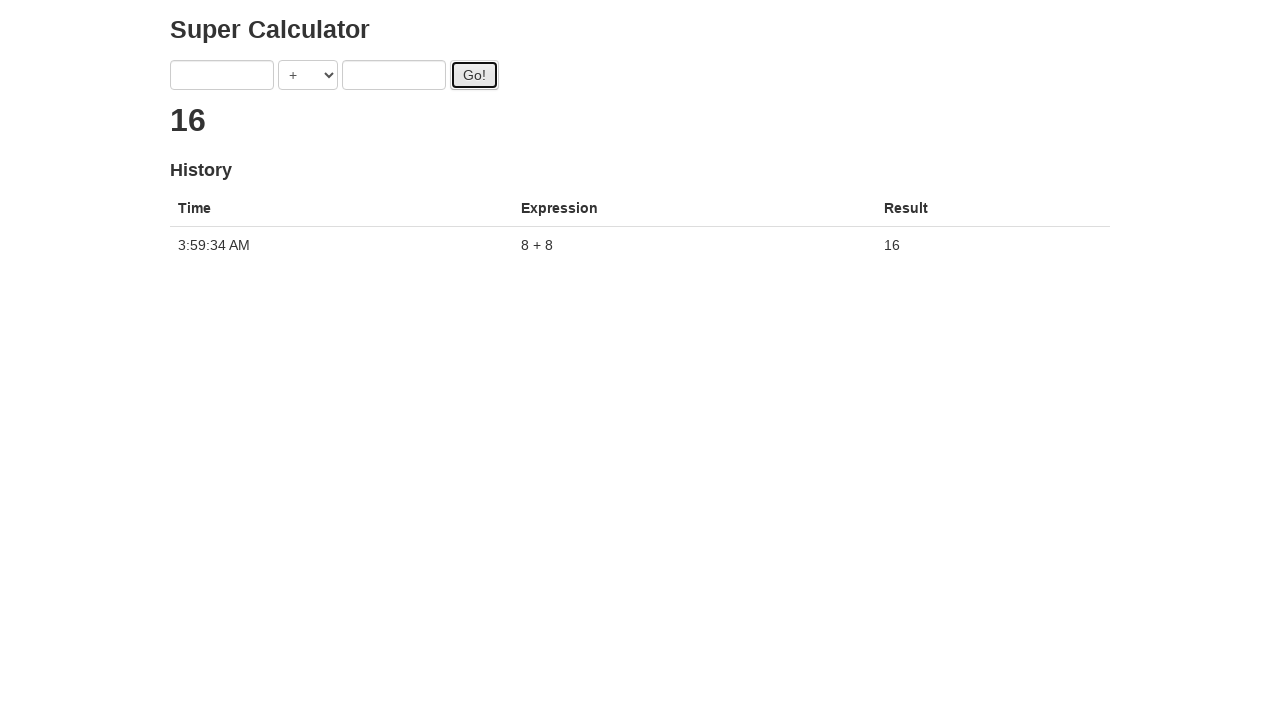

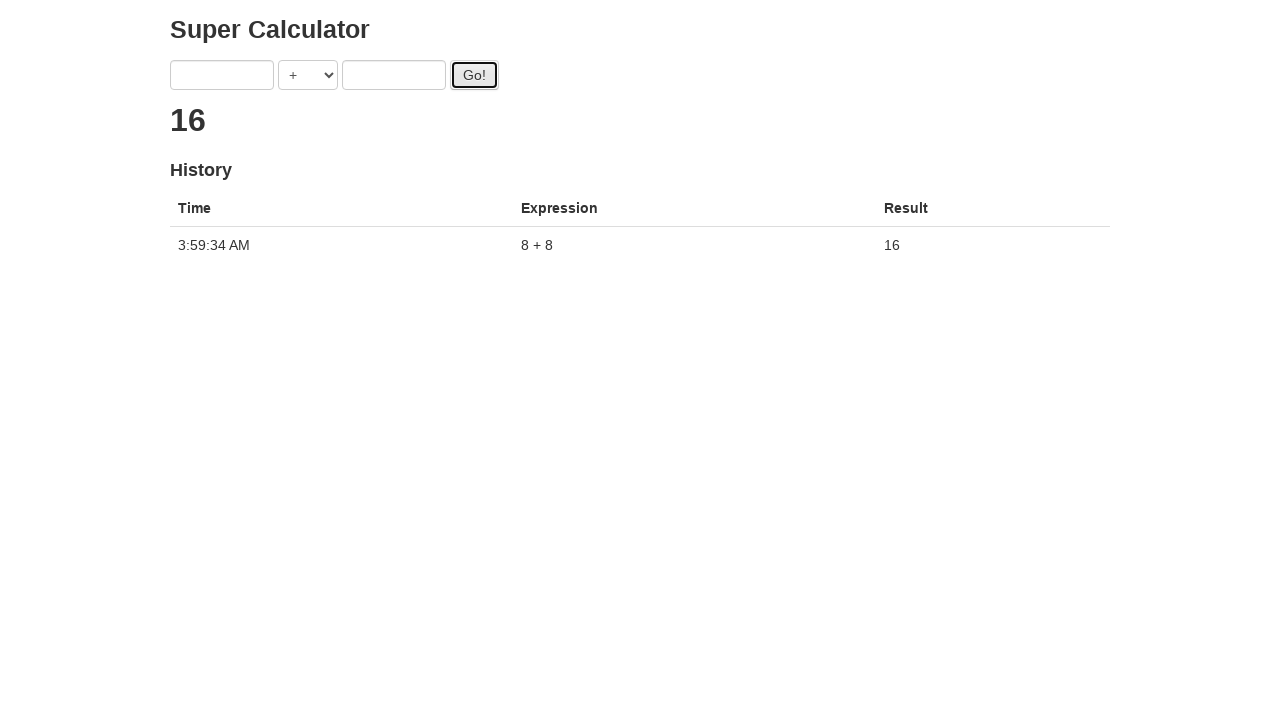